Verifies that a previously selected date in the calendar is correctly highlighted when reopening the calendar

Starting URL: http://seleniumpractise.blogspot.com/2016/08/how-to-handle-calendar-in-selenium.html

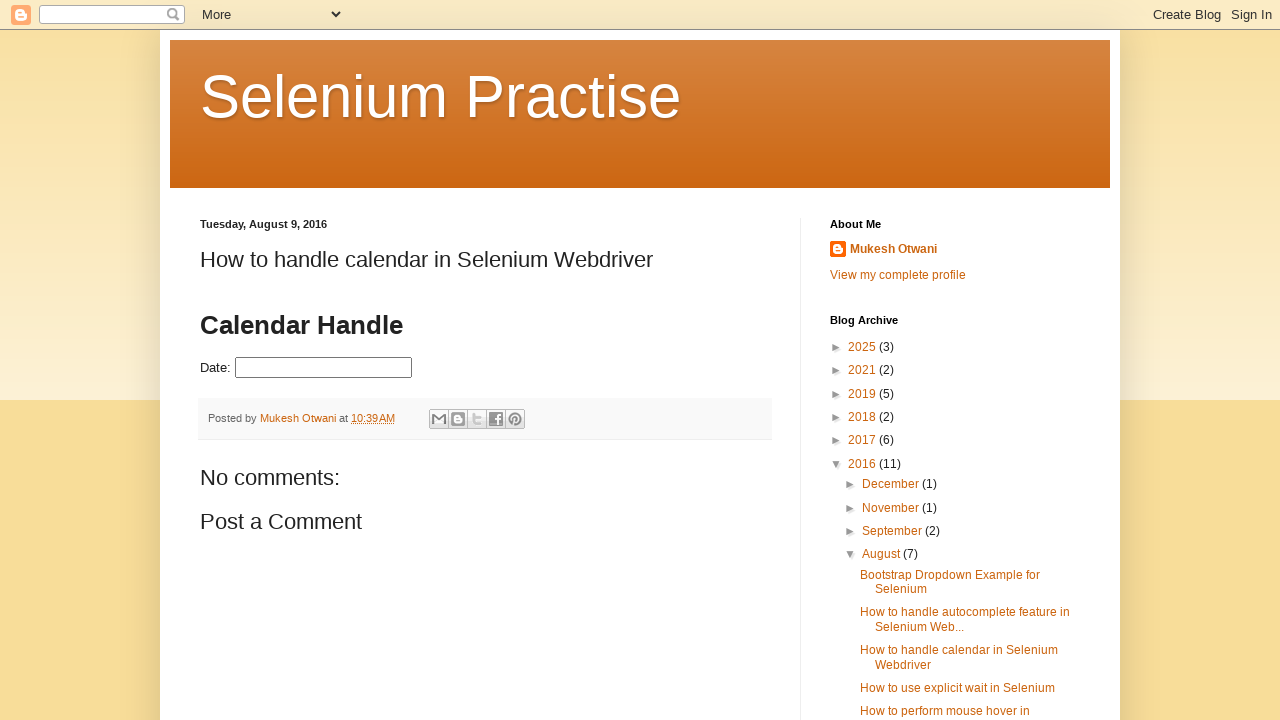

Clicked date picker to open calendar at (324, 368) on #datepicker
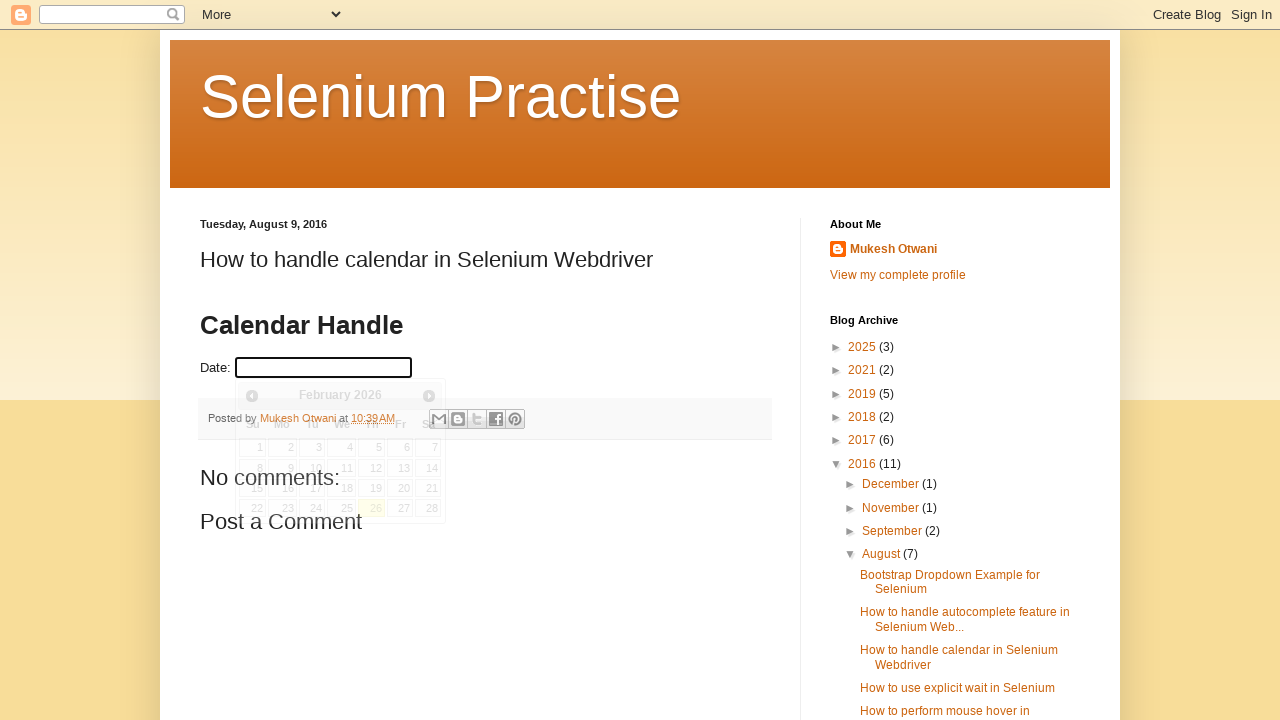

Calendar widget became visible
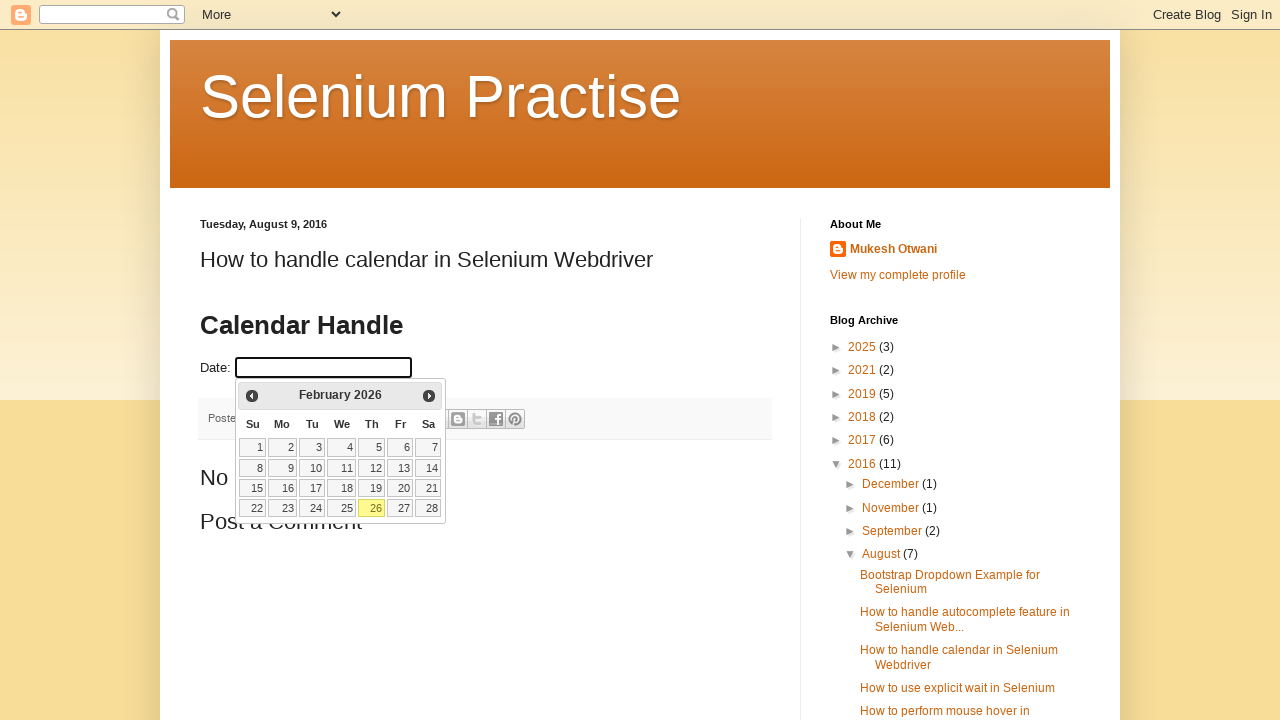

Retrieved calendar month and year text
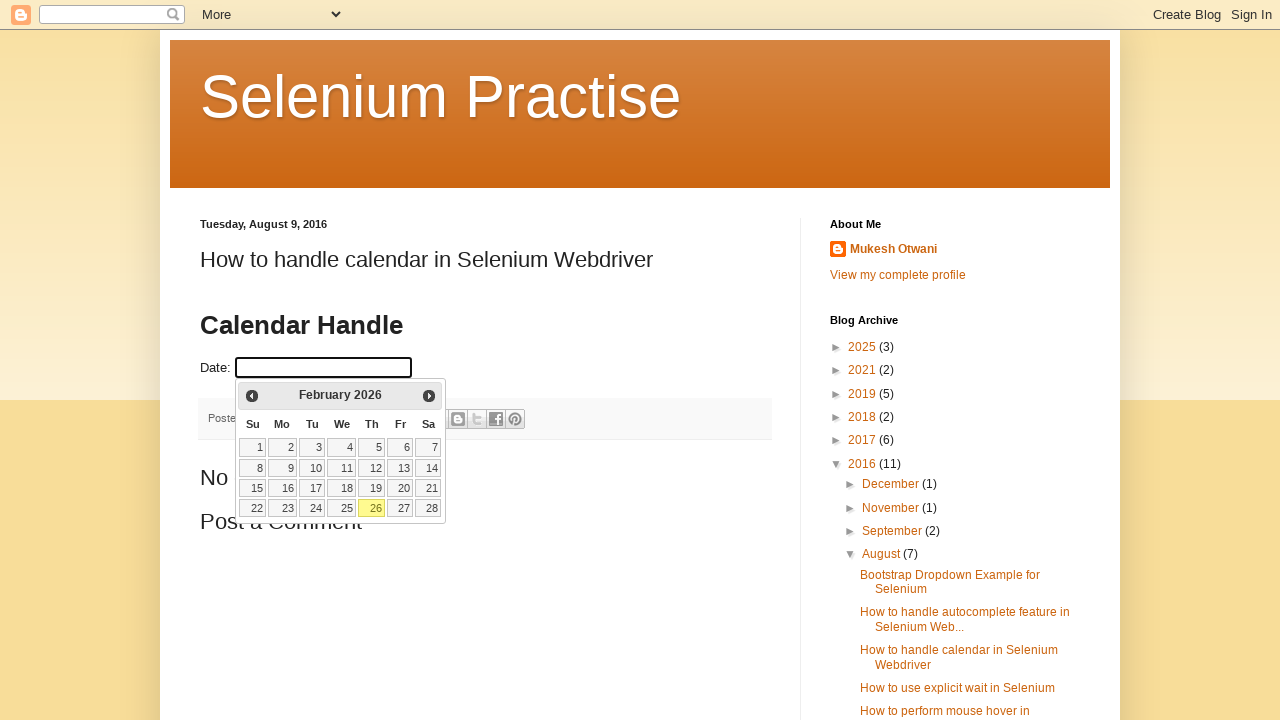

Verified displayed month 'February' matches expected month 'February'
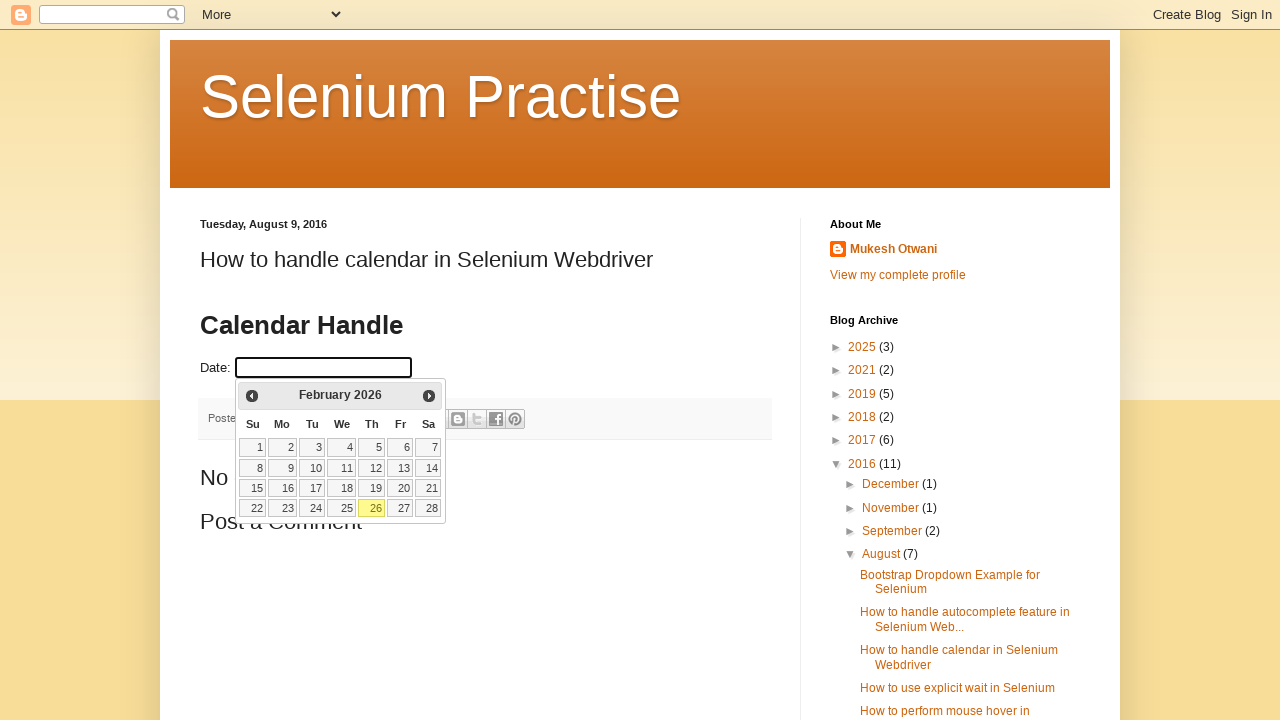

Verified displayed year '2026' matches expected year '2026'
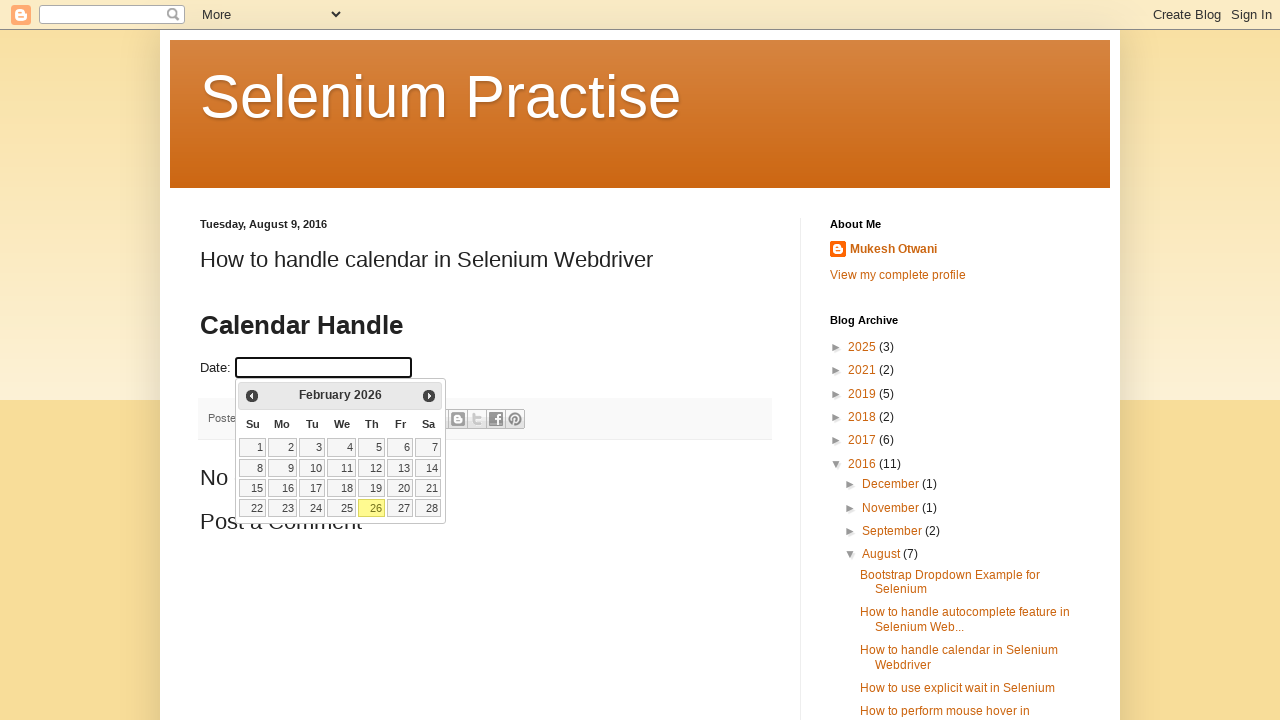

Clicked on date 26 to select it in the calendar at (372, 508) on //a[normalize-space()='26']
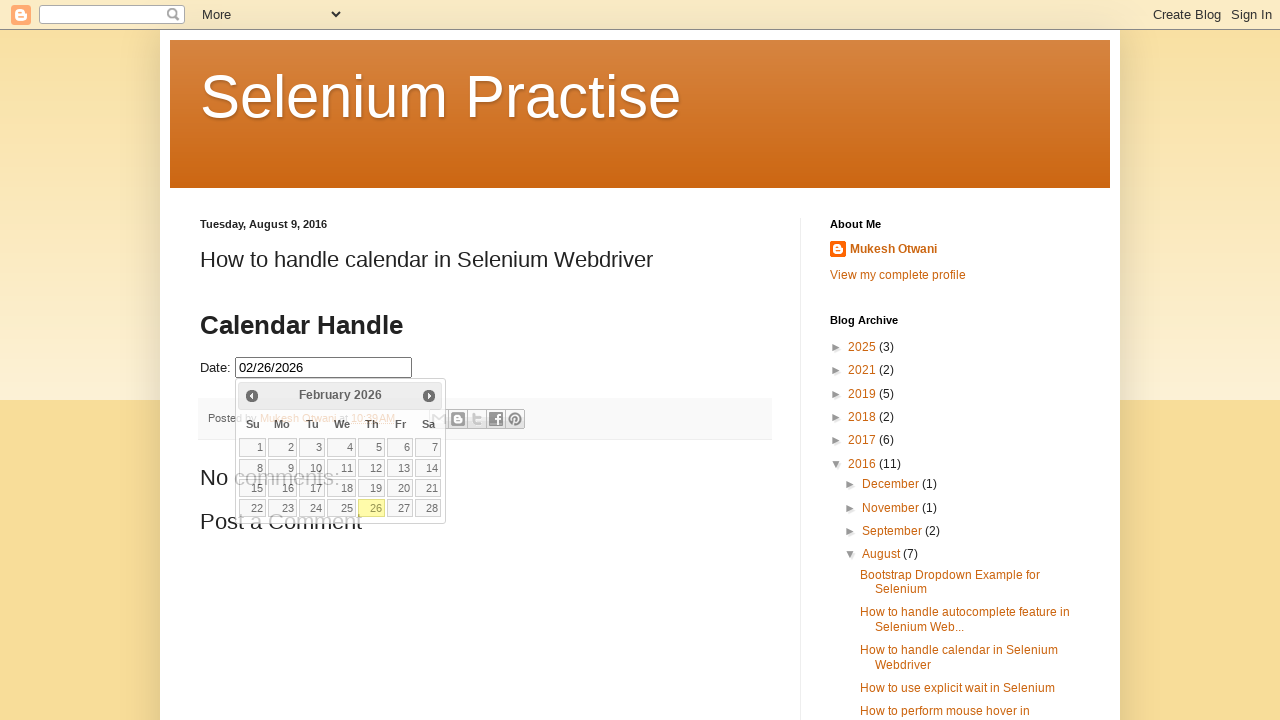

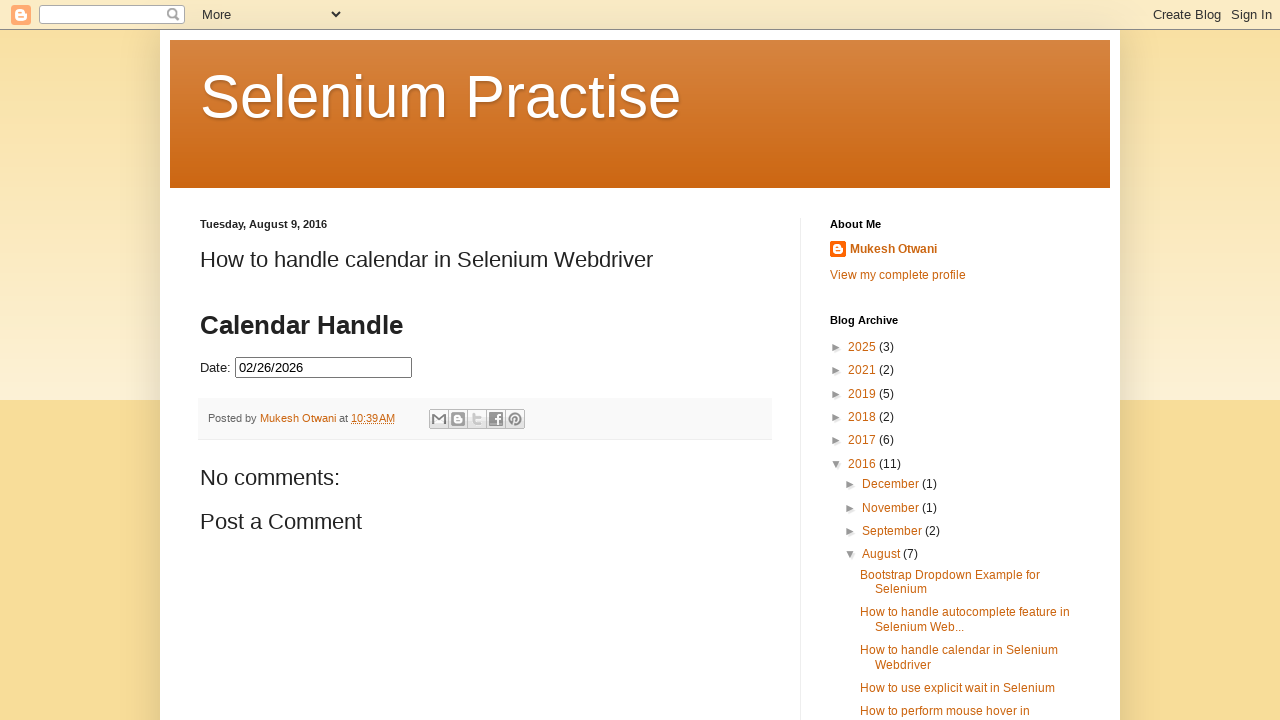